Tests drag and drop functionality by dragging a draggable element and dropping it onto a droppable target within an iframe

Starting URL: https://jqueryui.com/droppable/

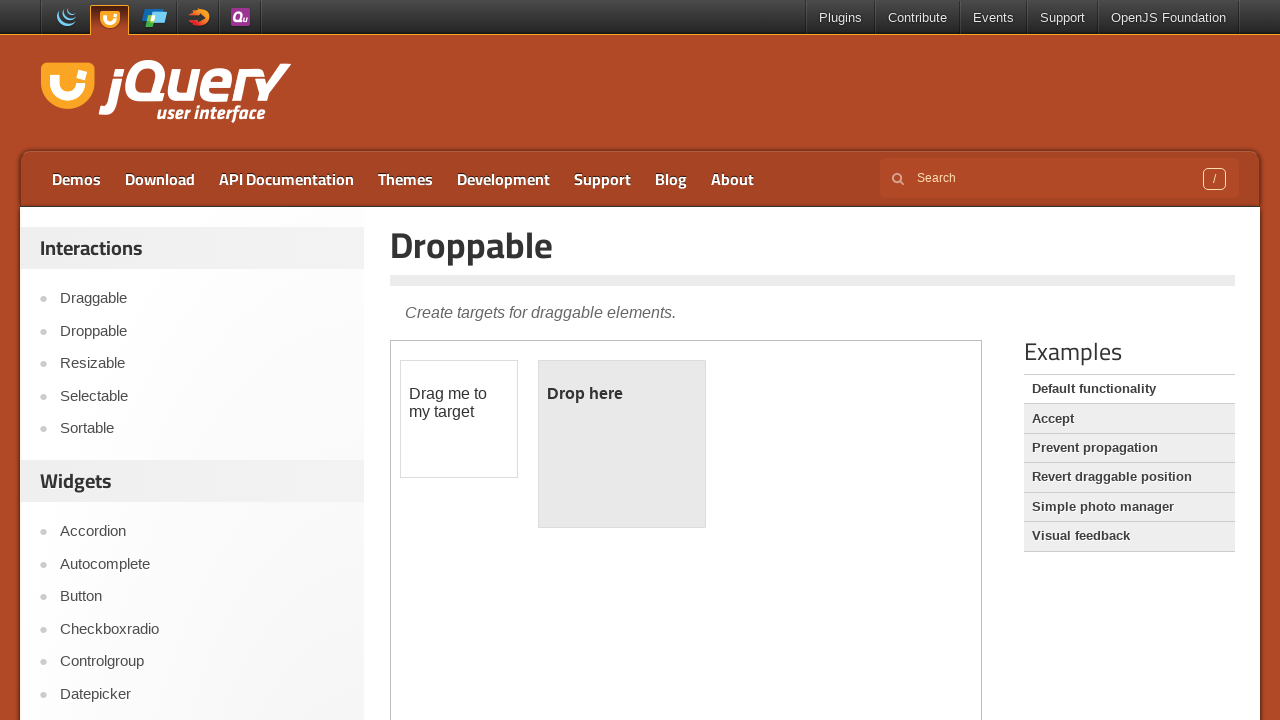

Located the iframe containing drag and drop demo
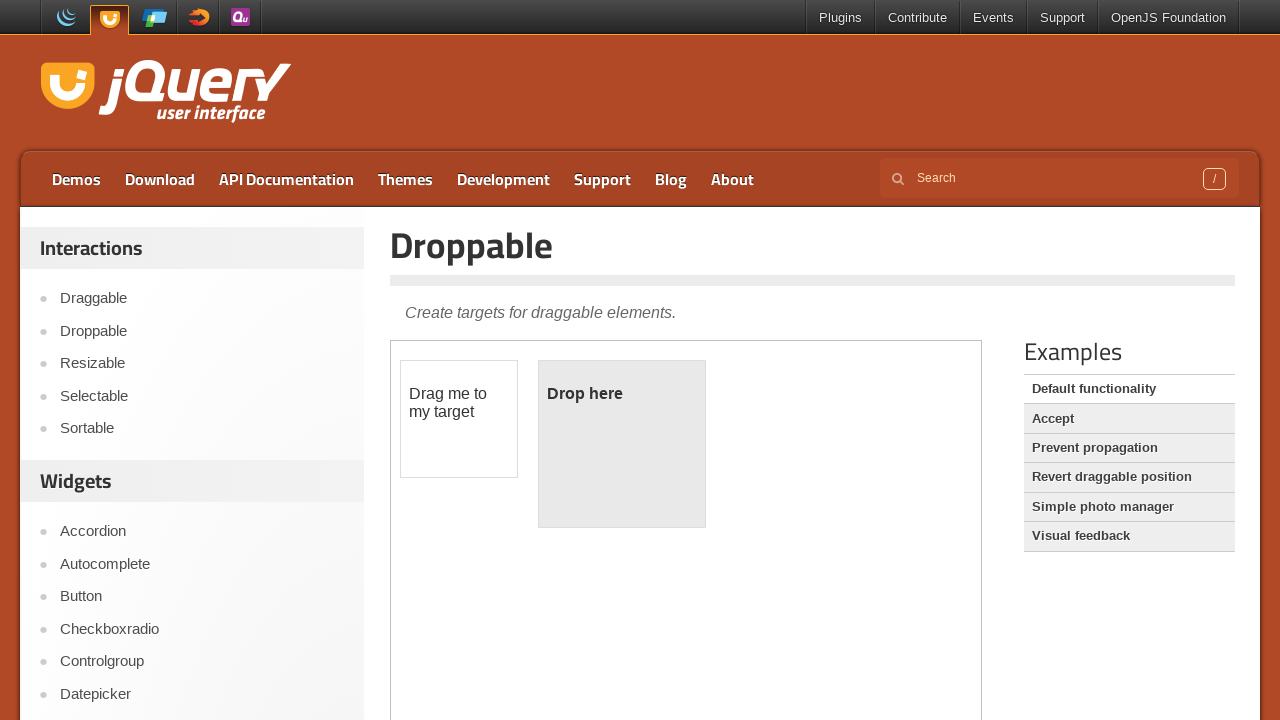

Waited 2 seconds for iframe to load
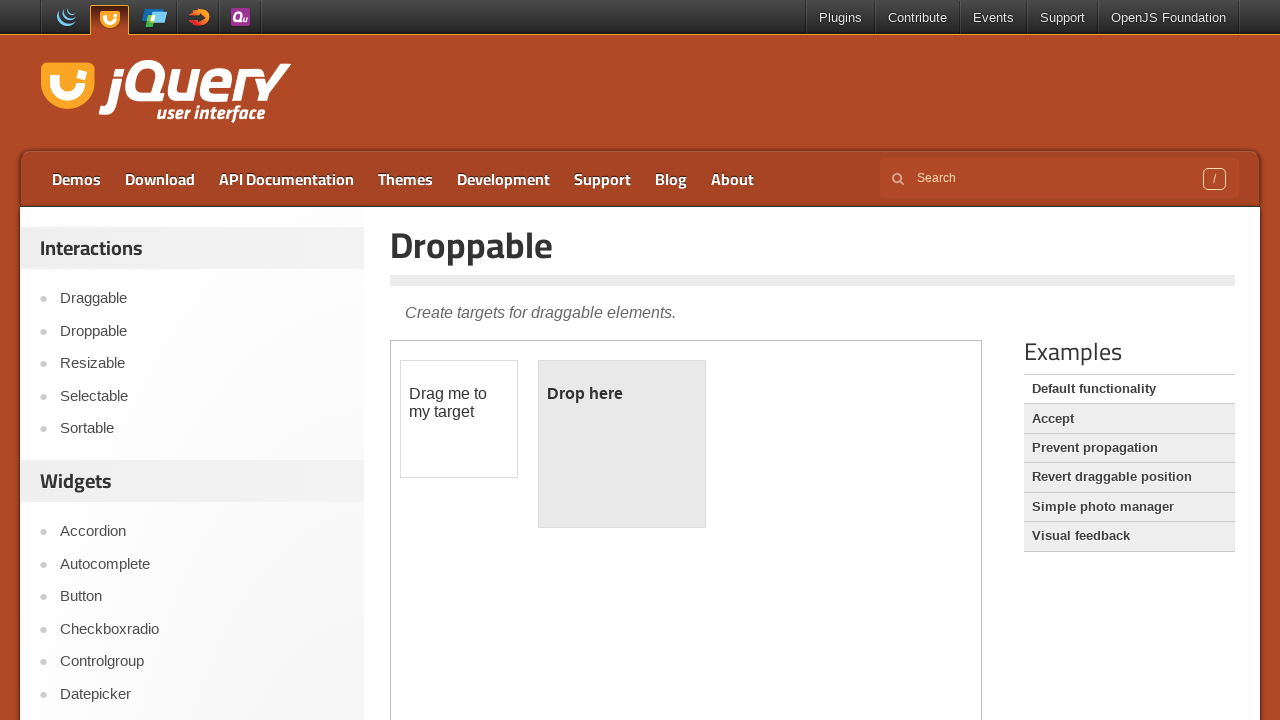

Located the draggable element within the iframe
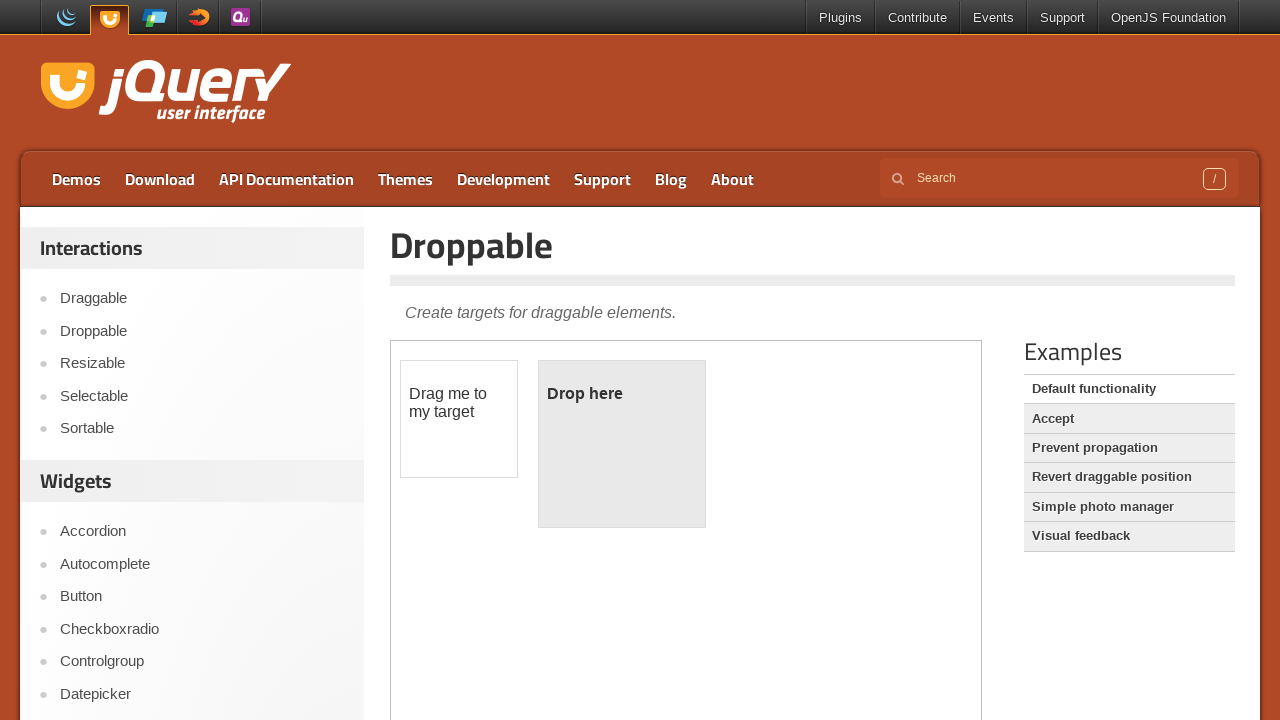

Located the droppable target element within the iframe
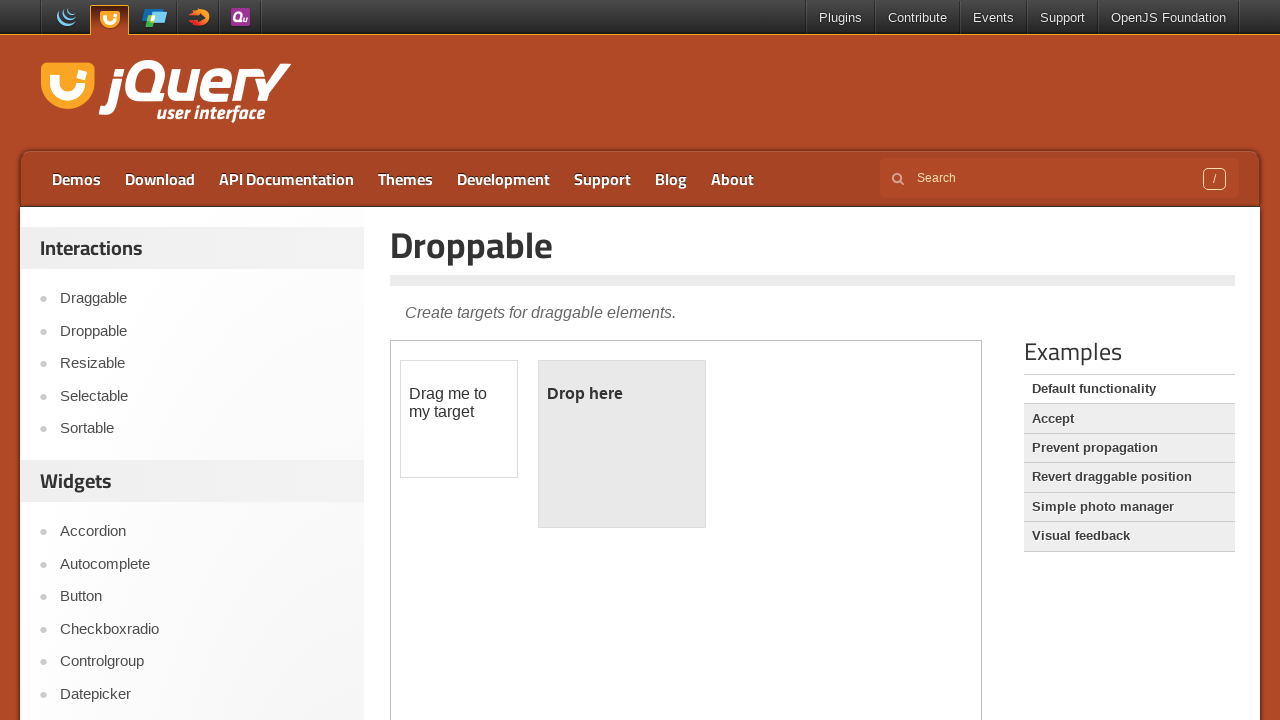

Dragged the draggable element and dropped it onto the droppable target at (622, 444)
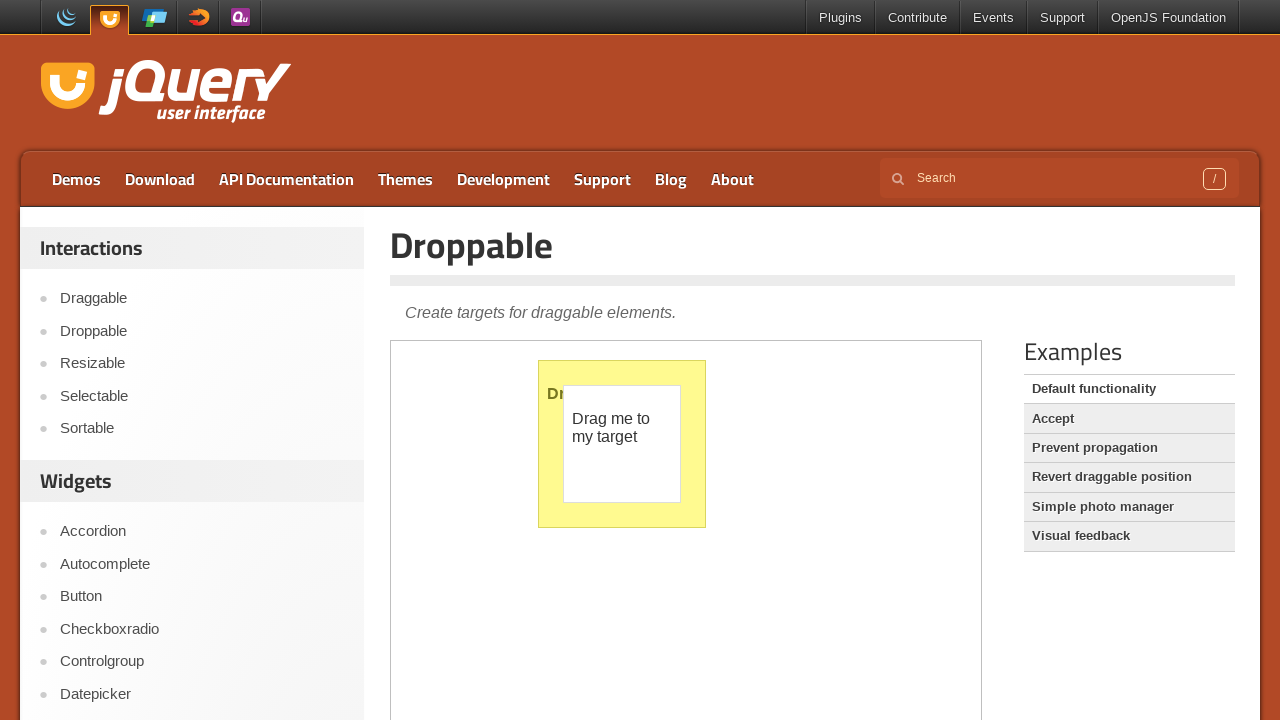

Waited 2 seconds to observe the result of the drag and drop operation
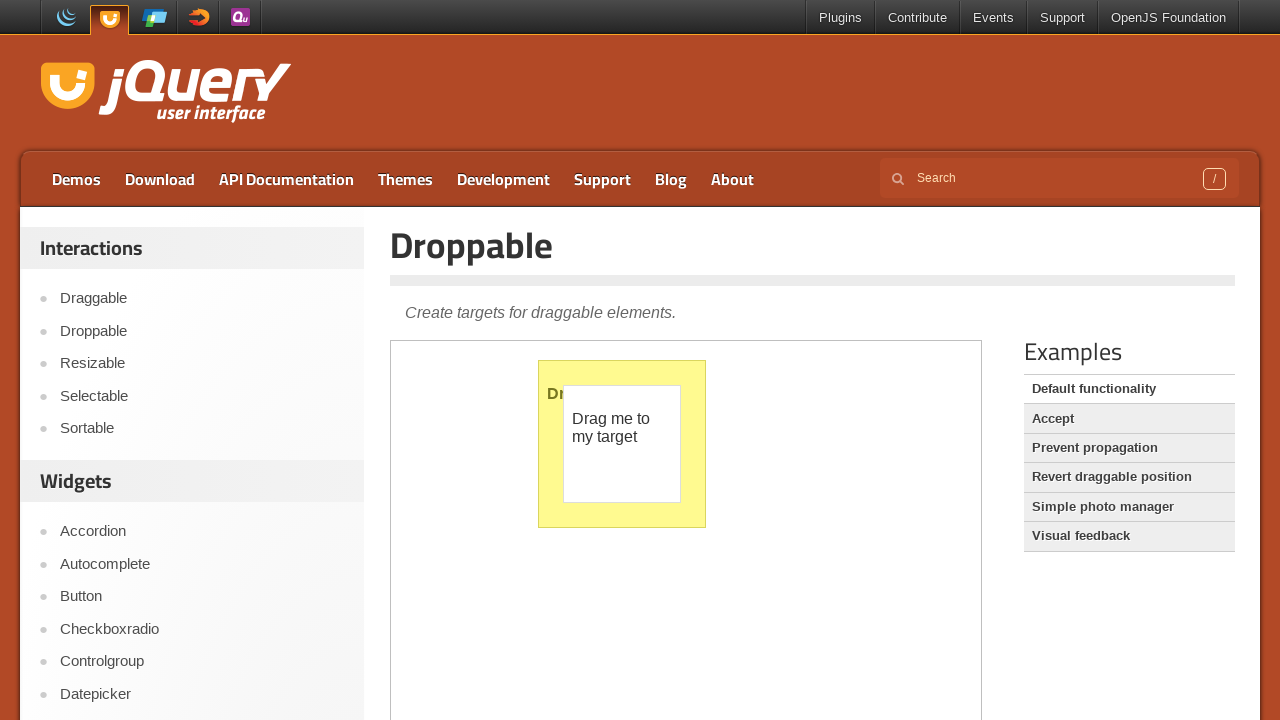

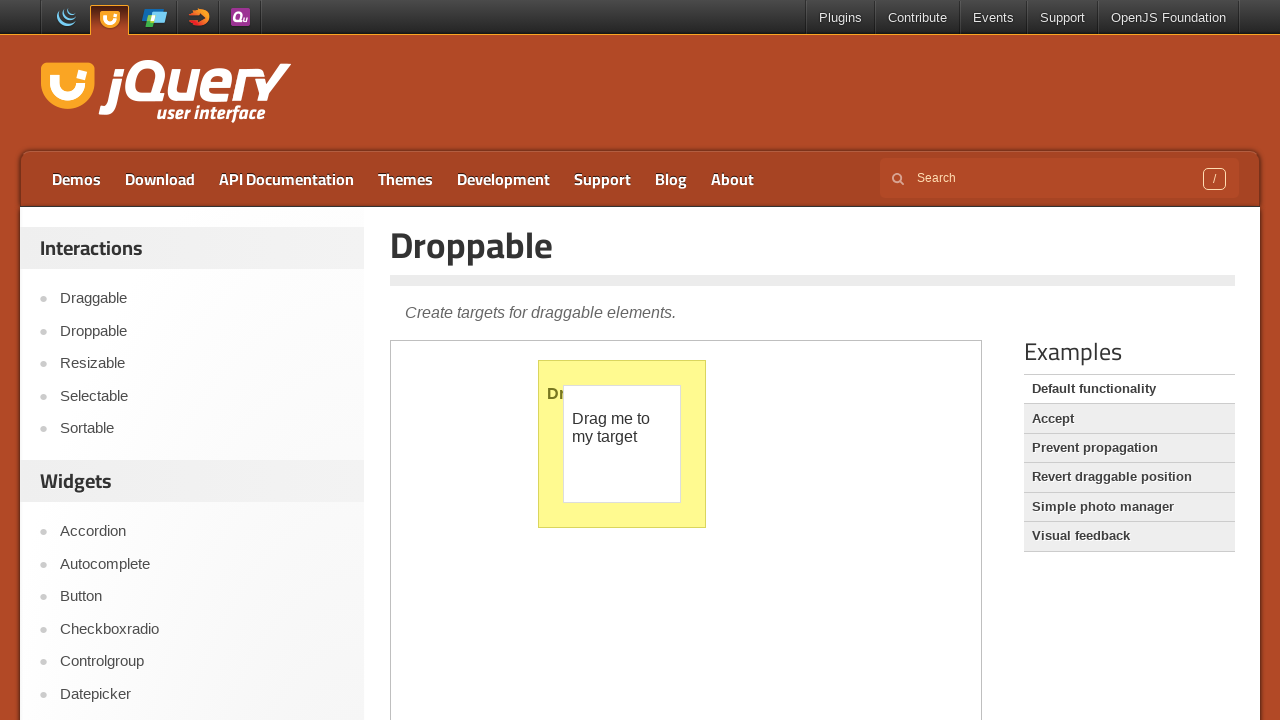